Searches for legal cases by entering an OAB (Brazilian Bar Association) number and selecting a state in the Brazilian judicial system

Starting URL: https://pje1g.trf3.jus.br/pje/ConsultaPublica/listView.seam

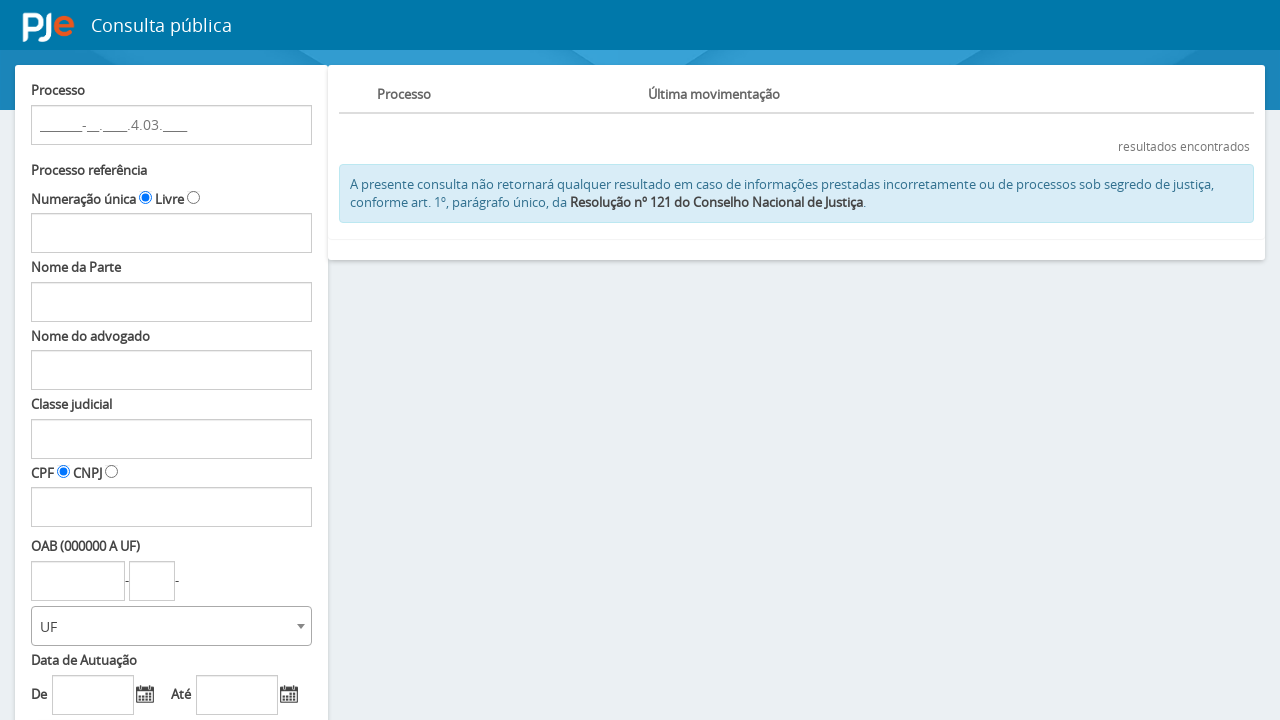

Waited for page to load (15 seconds)
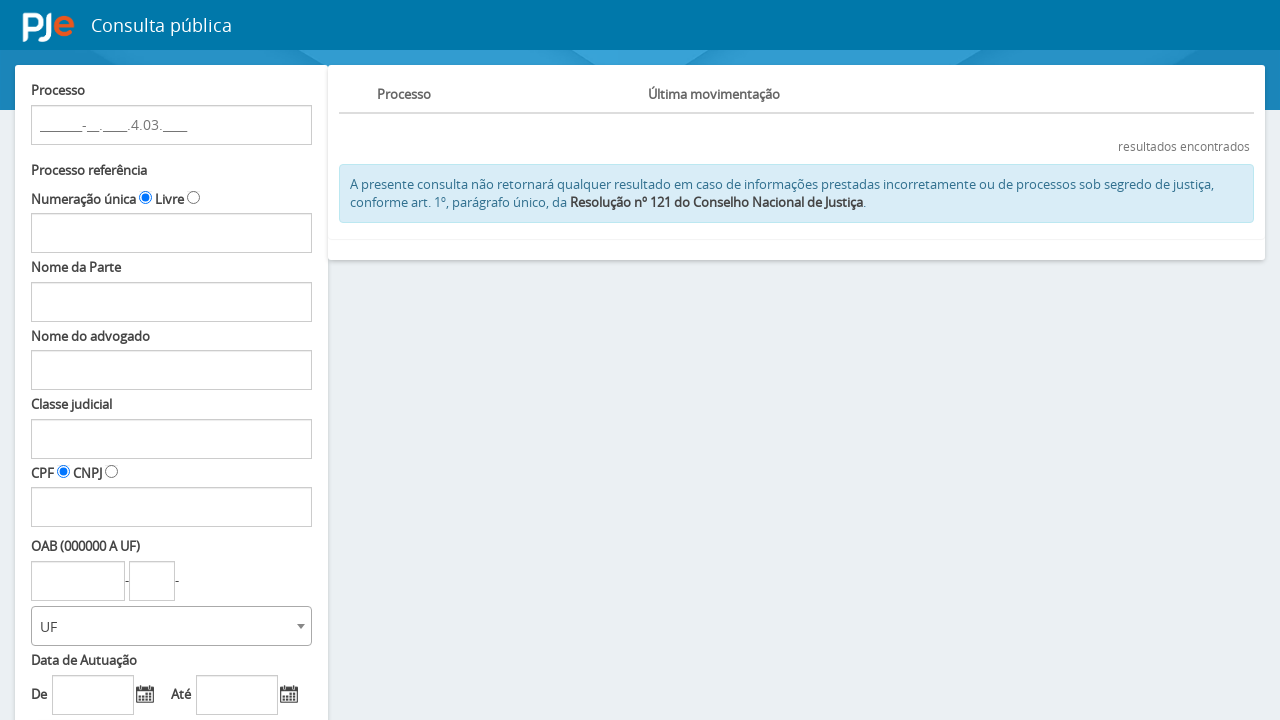

Entered OAB number '133864' in the OAB field on //input[@id='fPP:Decoration:numeroOAB']
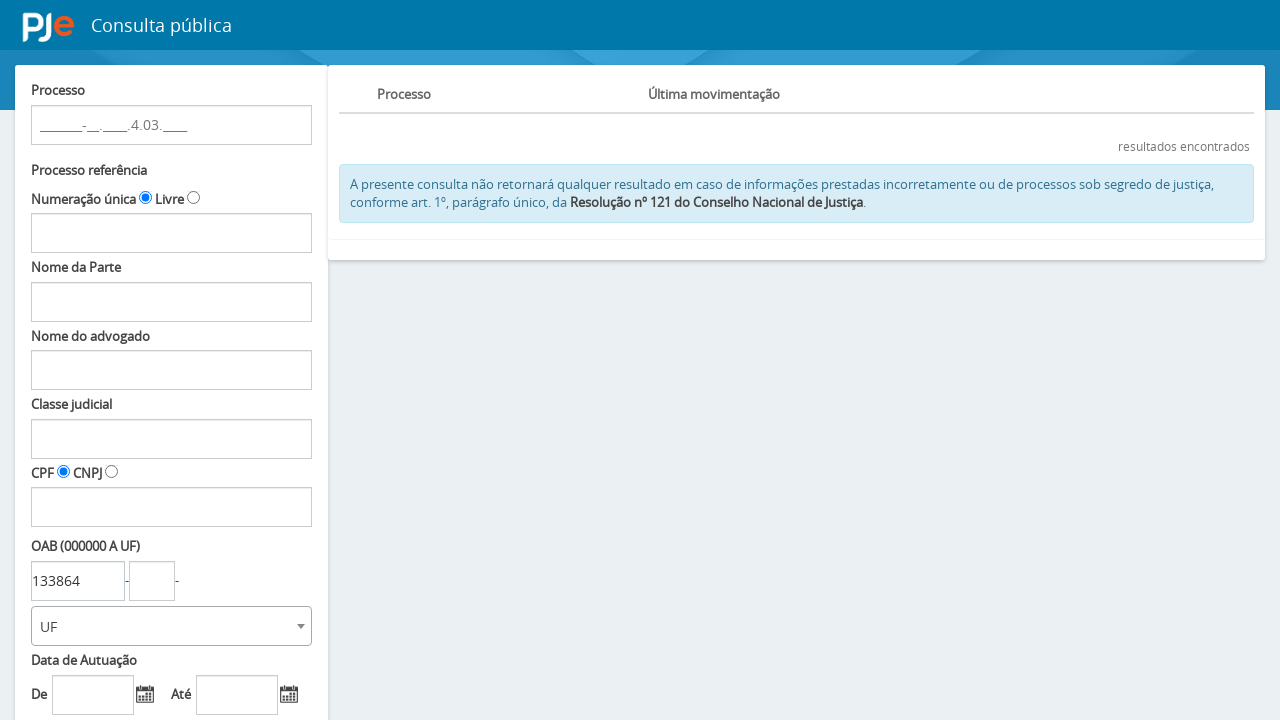

Selected state 'SP' (São Paulo) from the state dropdown on //select[@id='fPP:Decoration:estadoComboOAB']
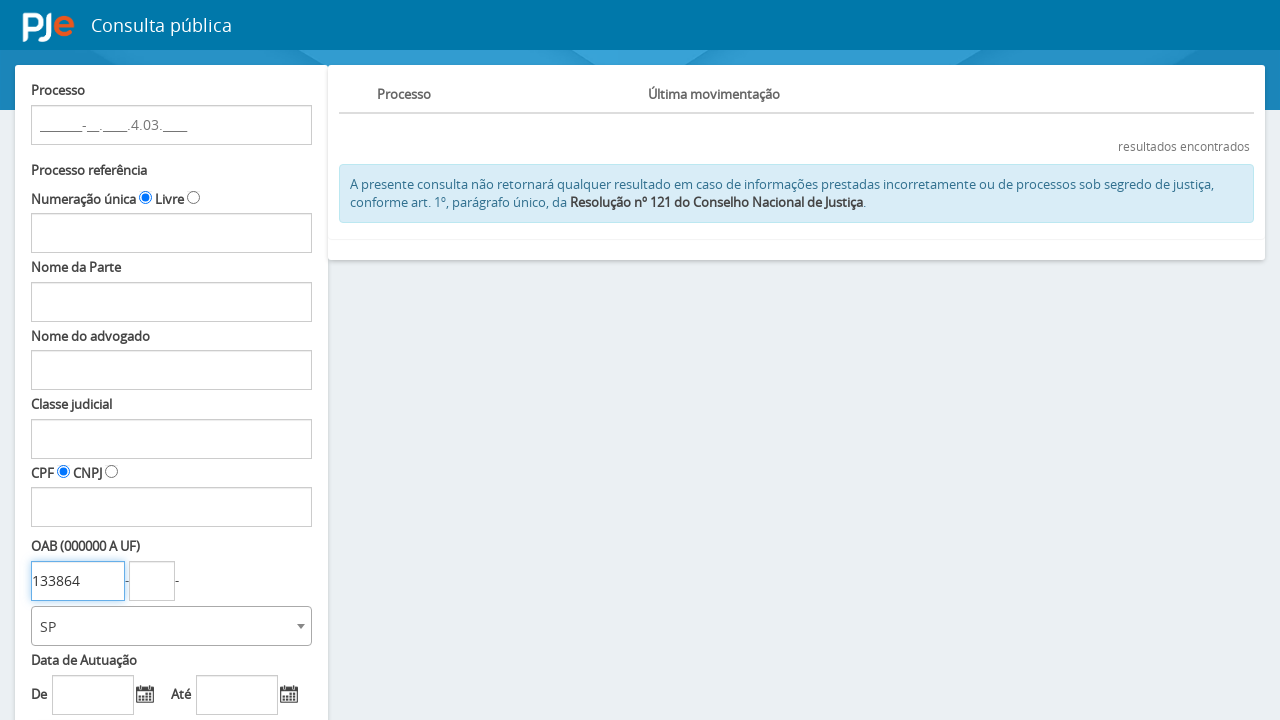

Clicked the search button to search for legal cases at (83, 700) on xpath=//input[@id='fPP:searchProcessos']
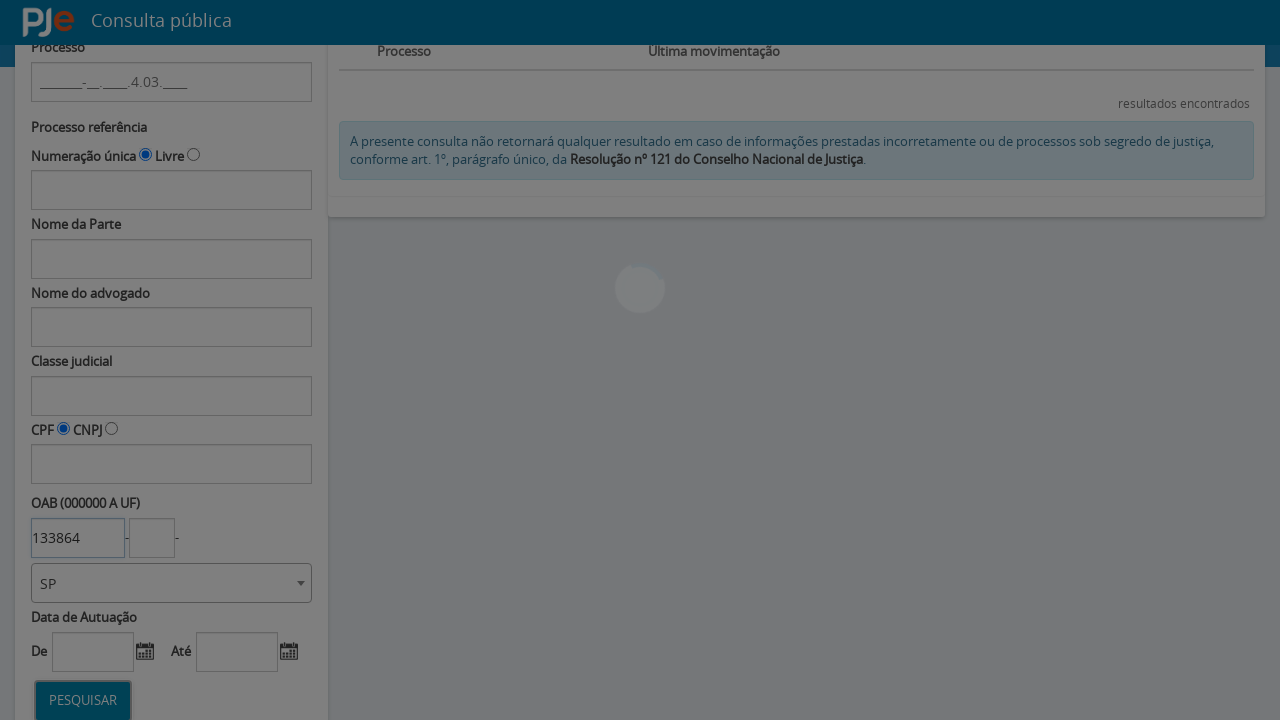

Waited for search results to load (10 seconds)
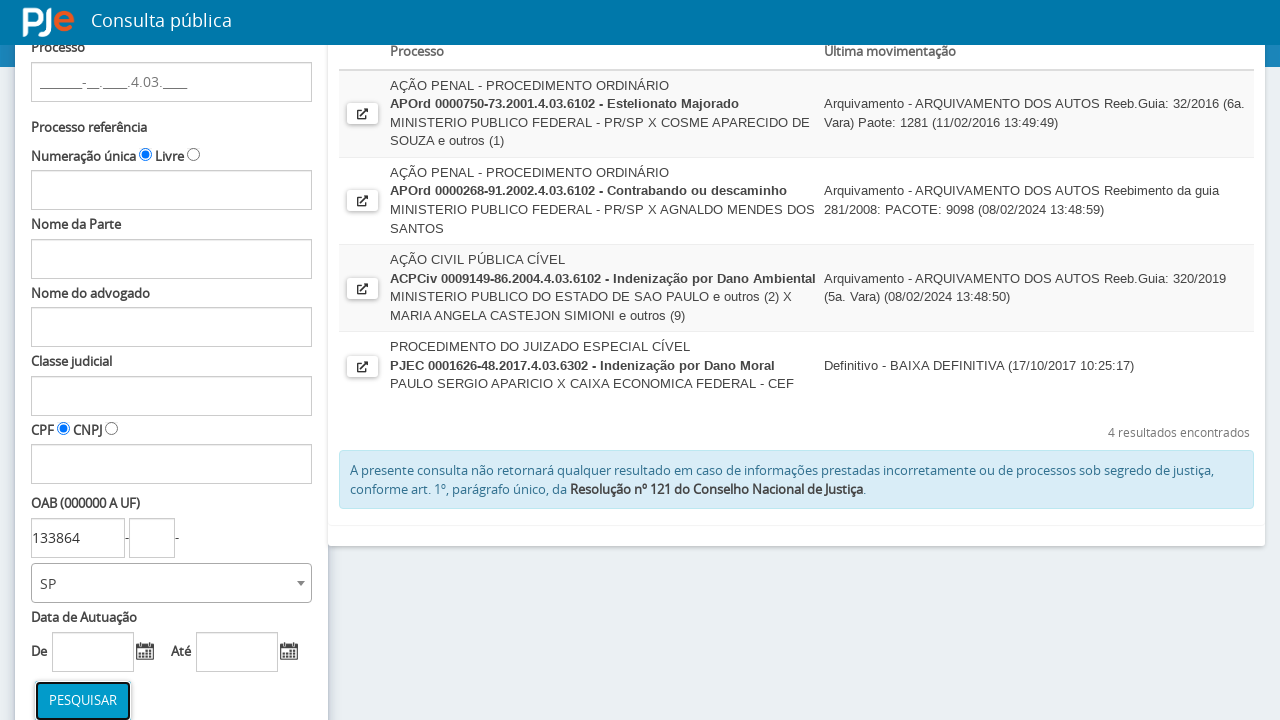

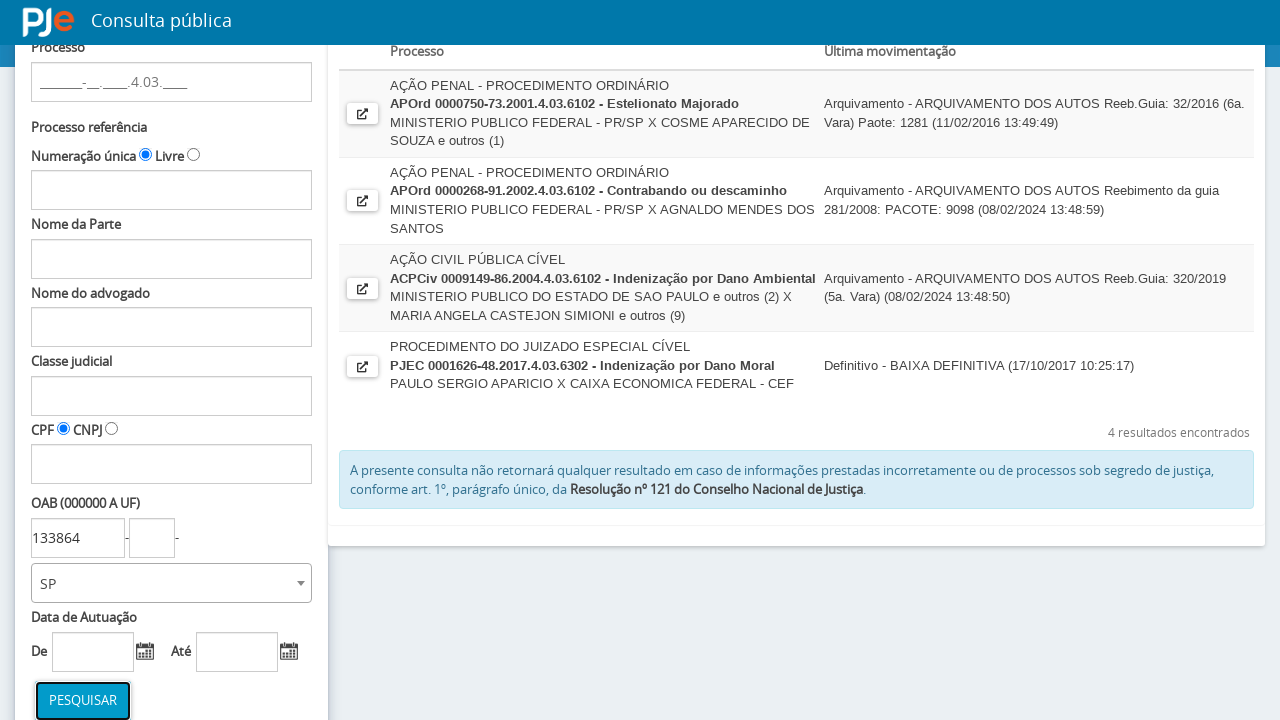